Tests multiple navigation clicks on menu items and then navigates to the gas stove category

Starting URL: https://bepantoan.vn/

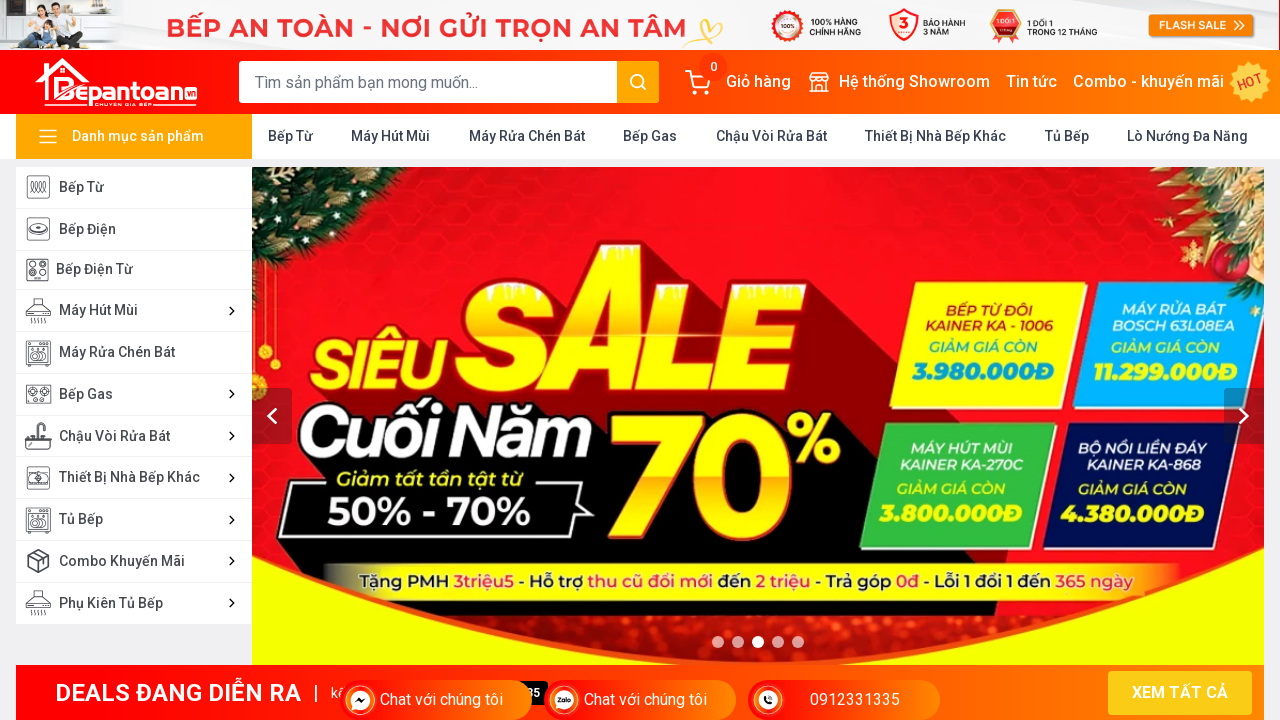

Located menu items matching 'Máy Hút Mùi' or 'Máy Rửa Chén Bát'
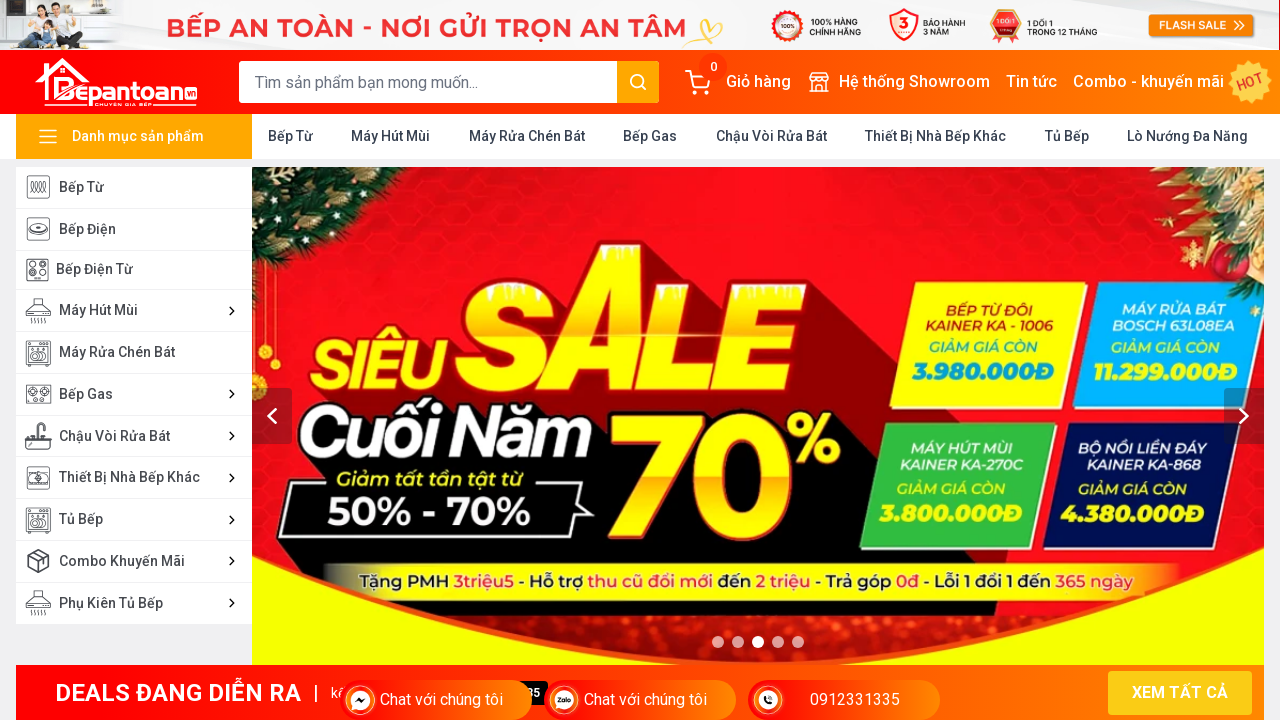

Clicked on menu item at (391, 136) on xpath=//a[text()=' Máy Hút Mùi ' or text()=' Máy Rửa Chén Bát '] >> nth=0
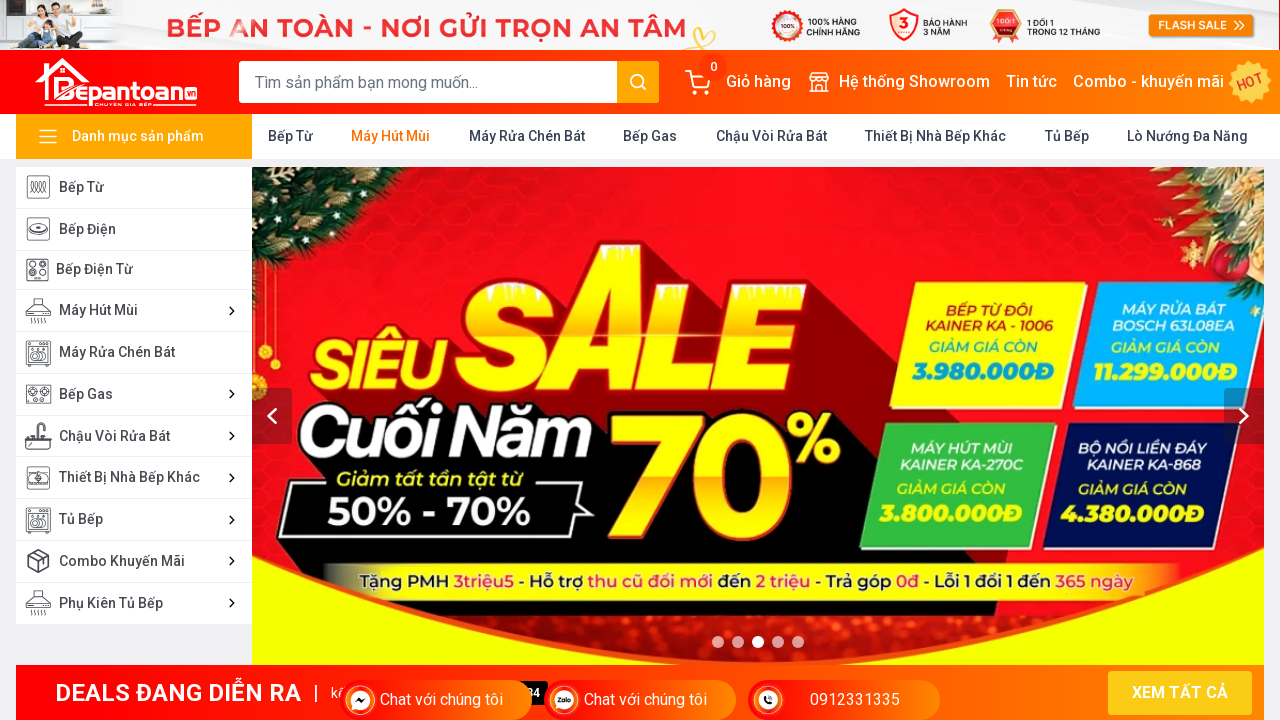

Waited 2 seconds for page response
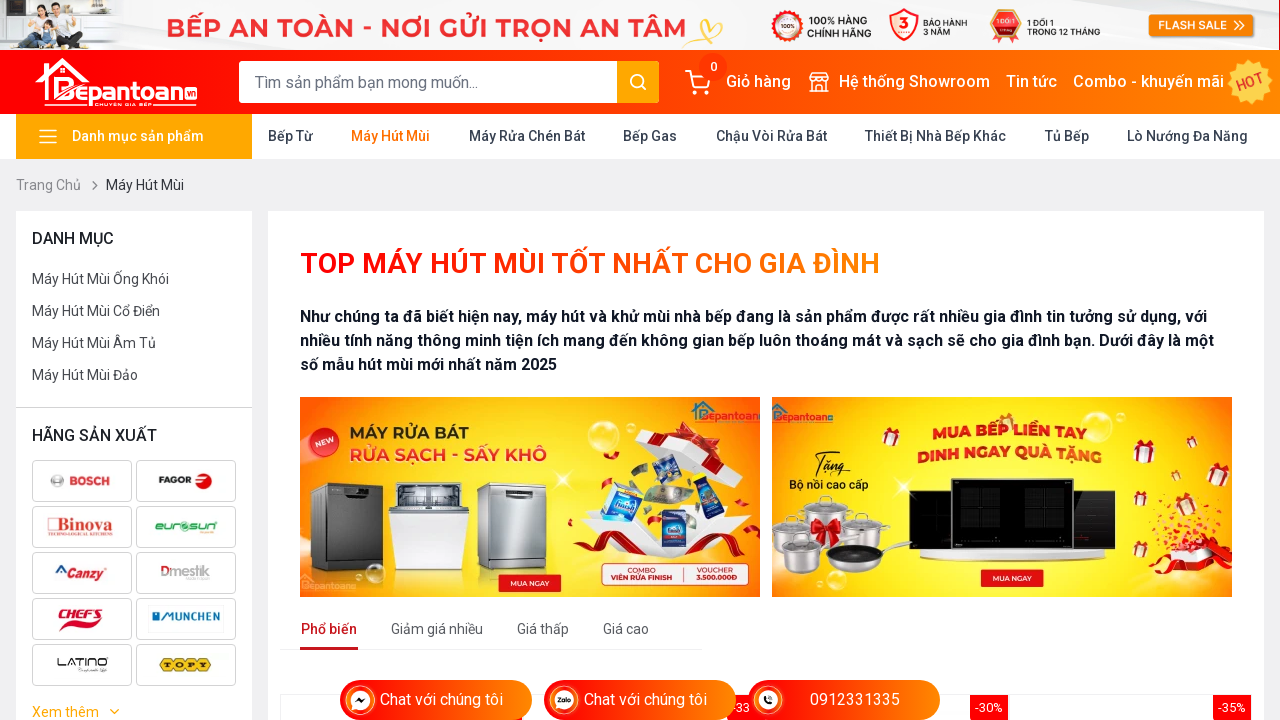

Clicked on menu item at (527, 136) on xpath=//a[text()=' Máy Hút Mùi ' or text()=' Máy Rửa Chén Bát '] >> nth=1
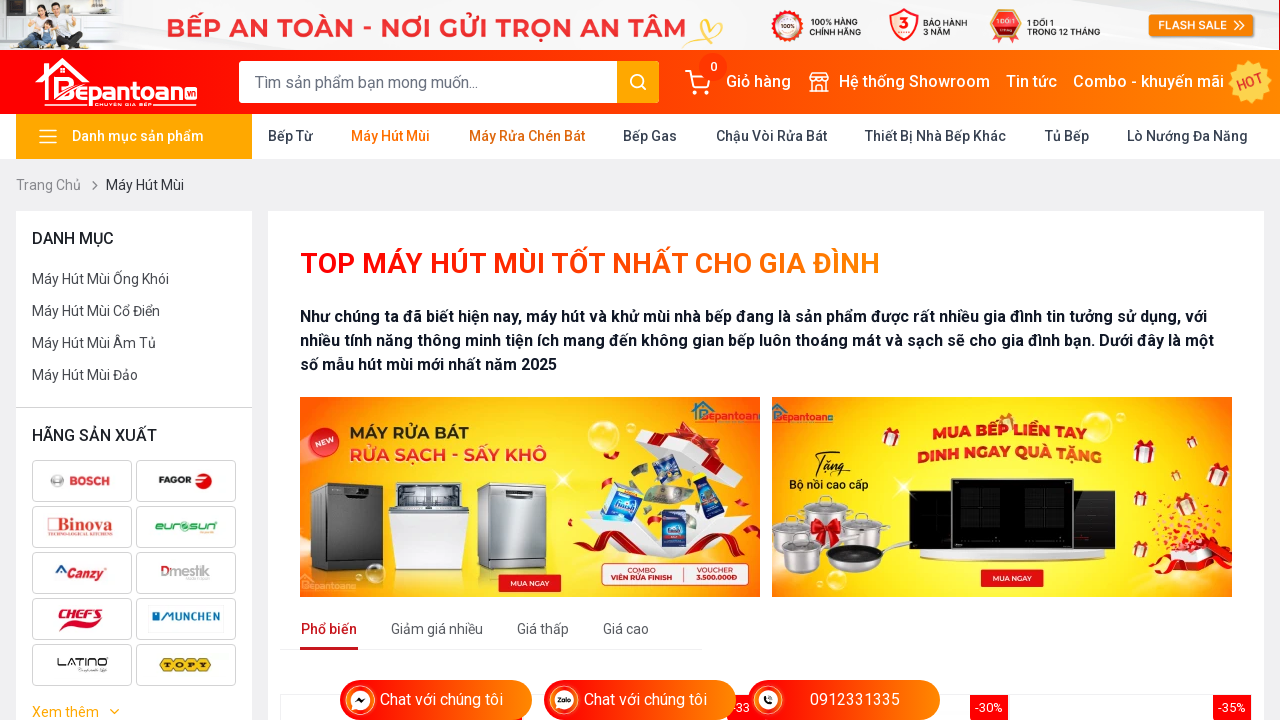

Waited 2 seconds for page response
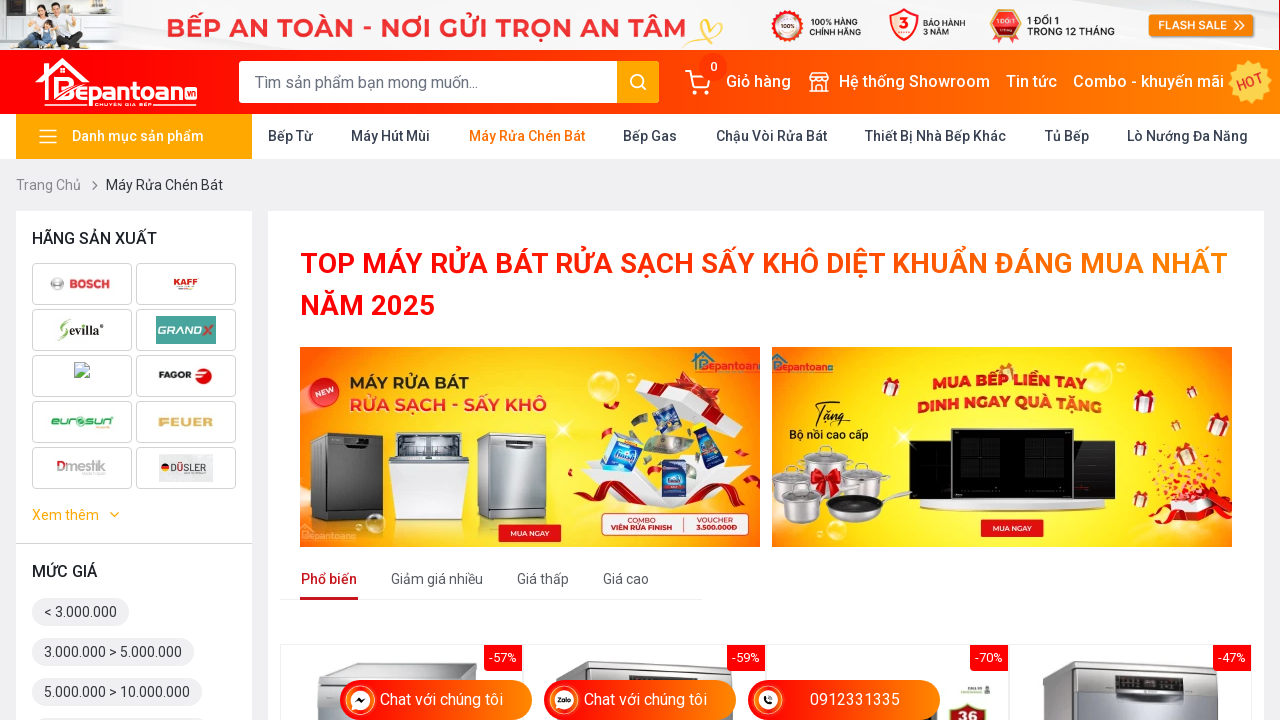

Page reached networkidle state
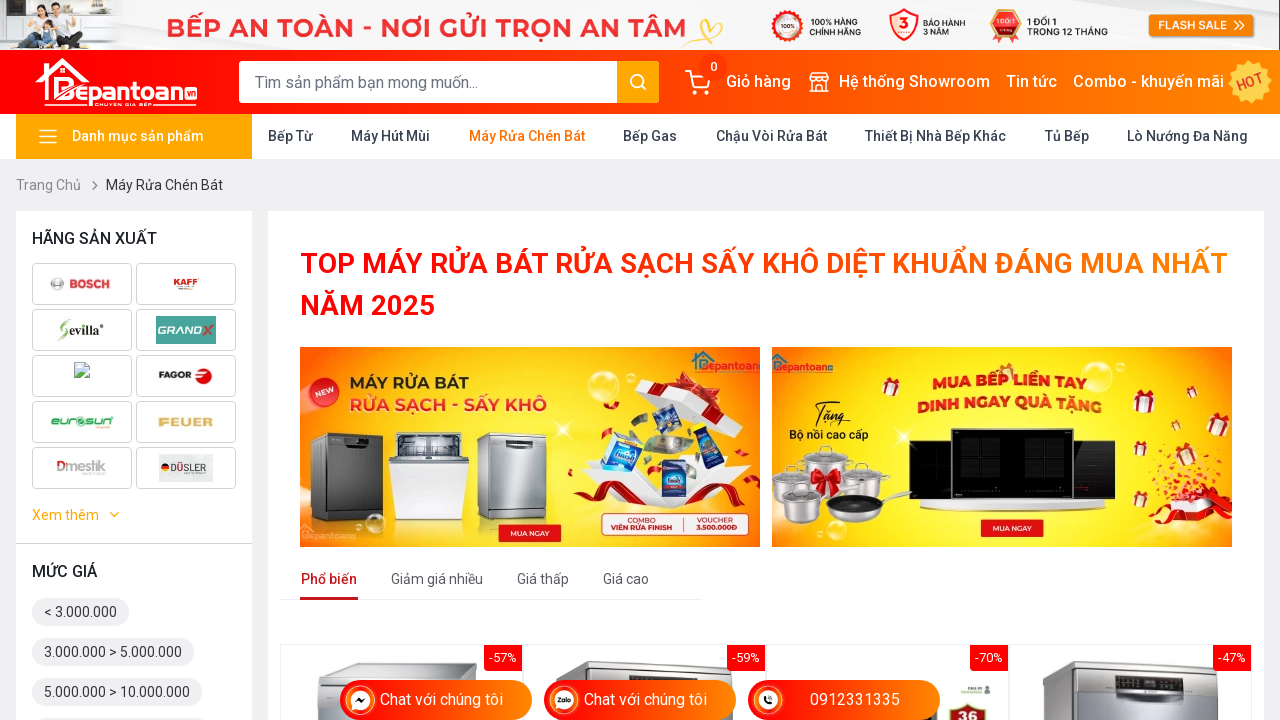

Title element with gradient class is present
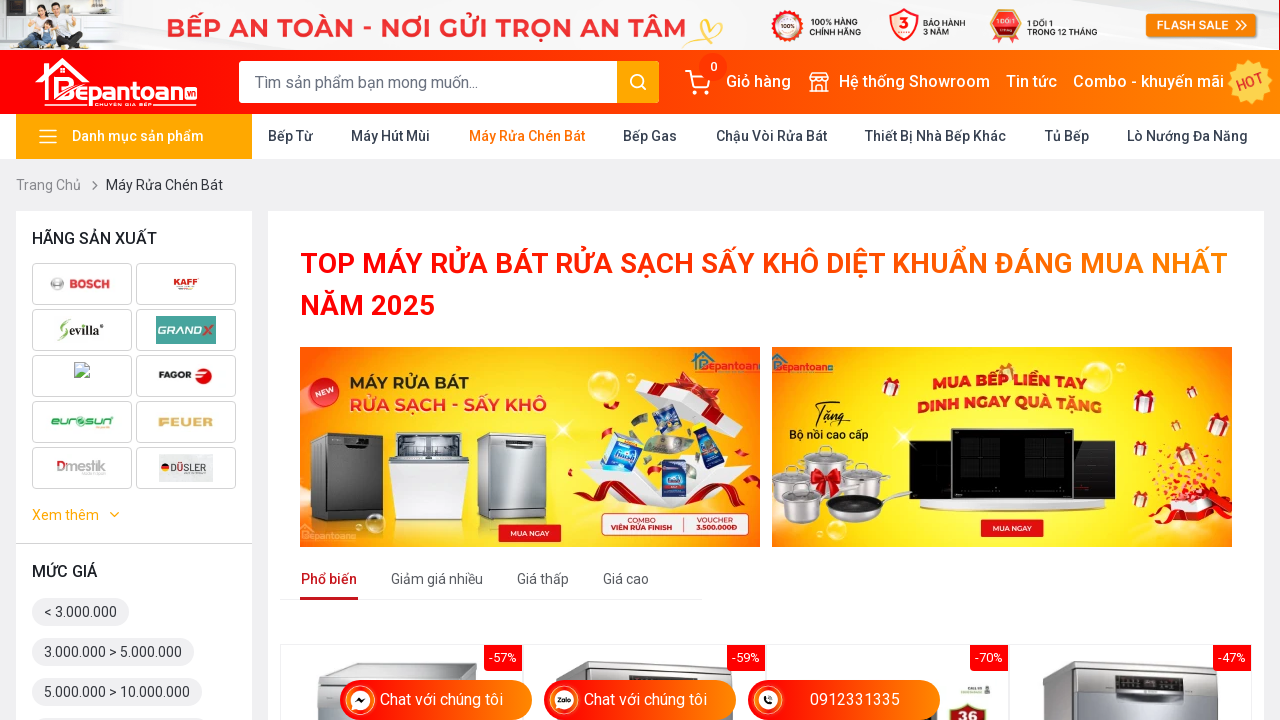

Clicked on 'Bếp Gas' (Gas Stove) category link at (650, 136) on xpath=//a[@class='menu-link' and contains(@href,'/danh-muc/bep-gas')]
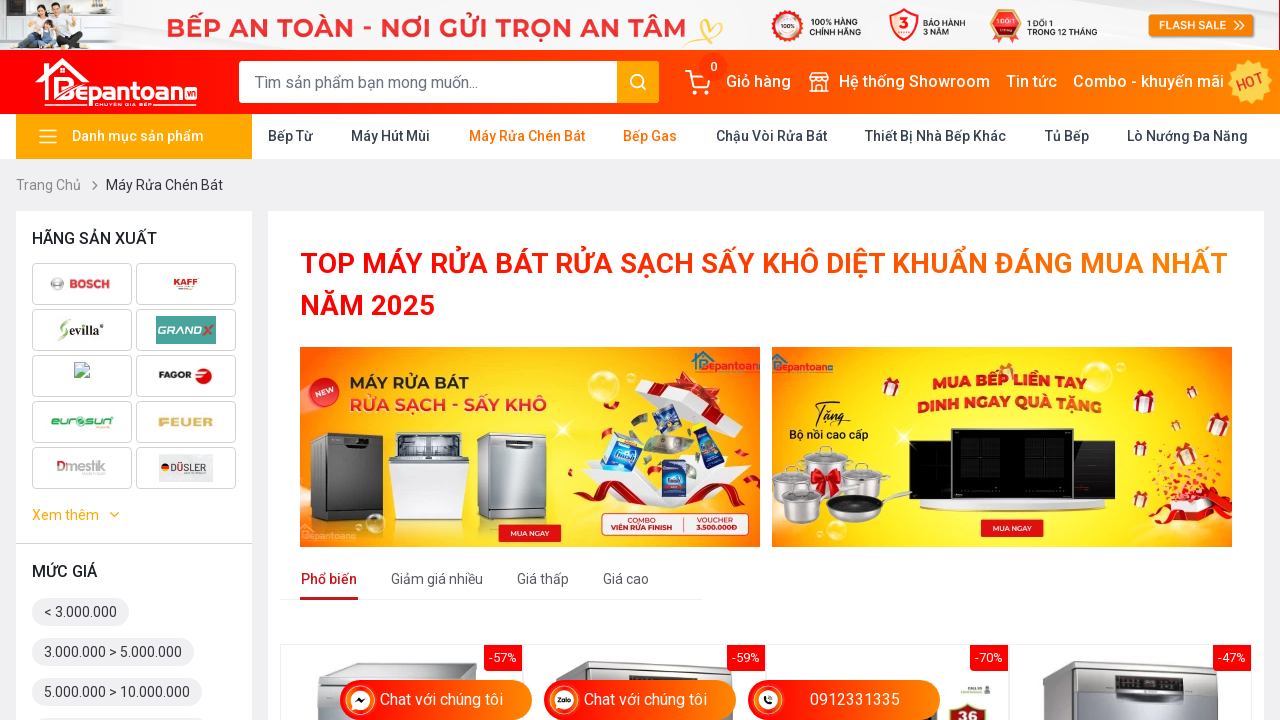

Waited 2 seconds for navigation to complete
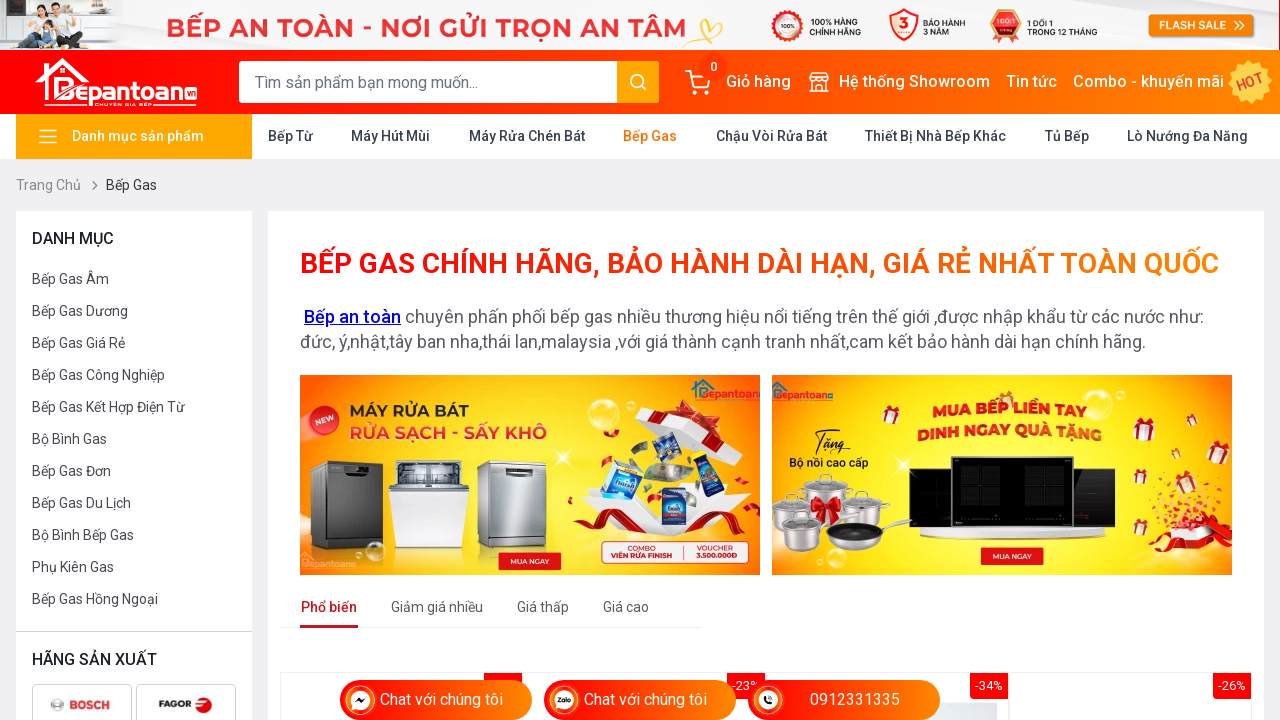

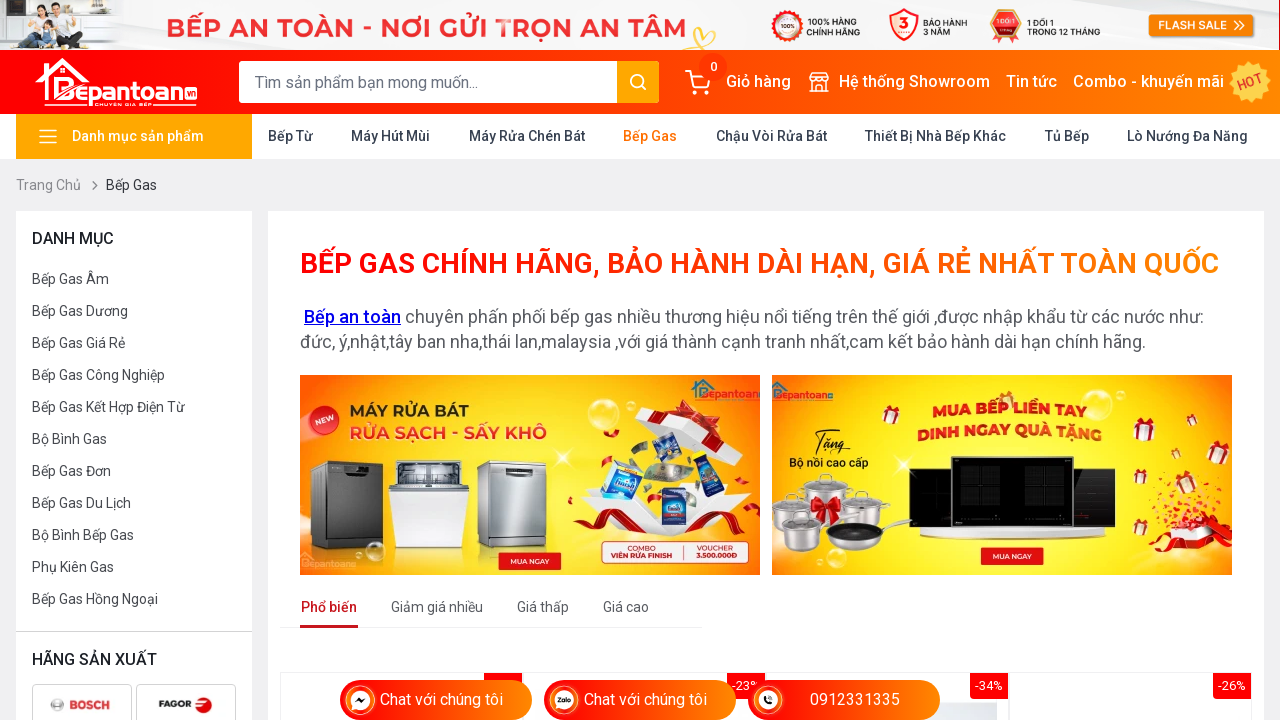